Tests multi-select dropdown functionality by selecting the "red" option from a color dropdown menu

Starting URL: https://testautomationpractice.blogspot.com/

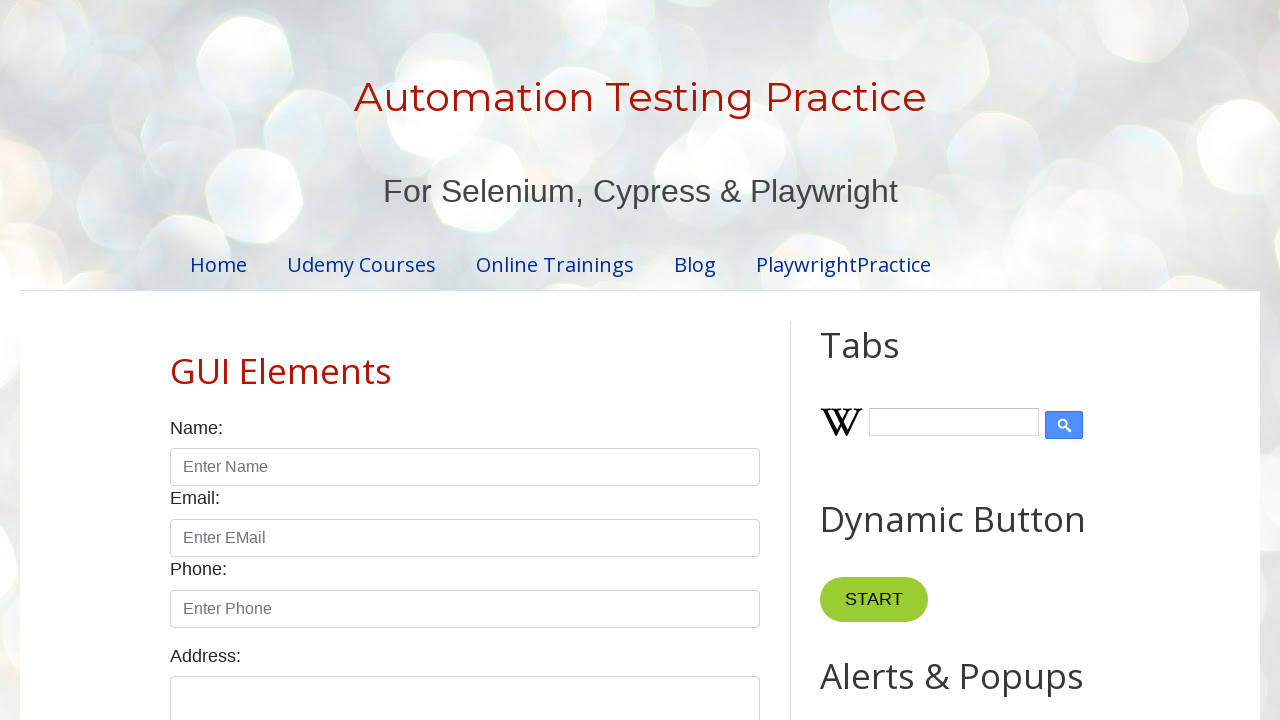

Navigated to DemoQA Frames page
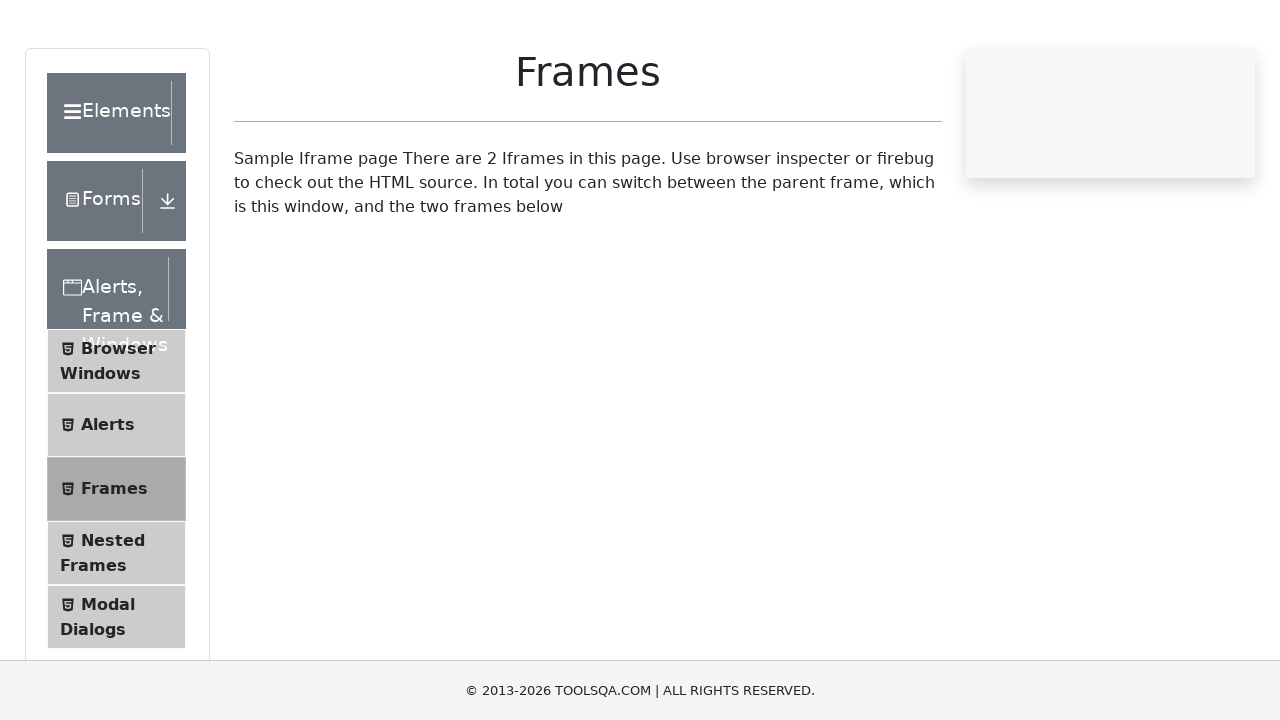

Located first iframe with ID 'frame1'
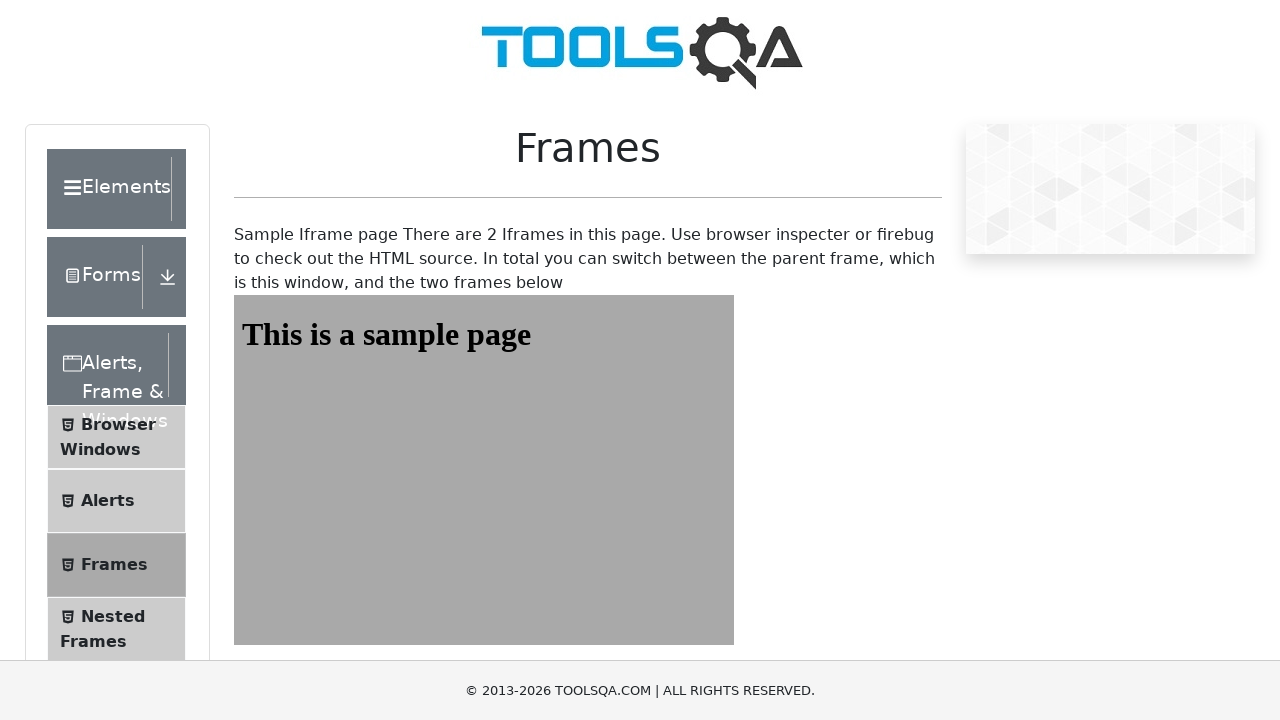

Extracted text from first frame: 'This is a sample page'
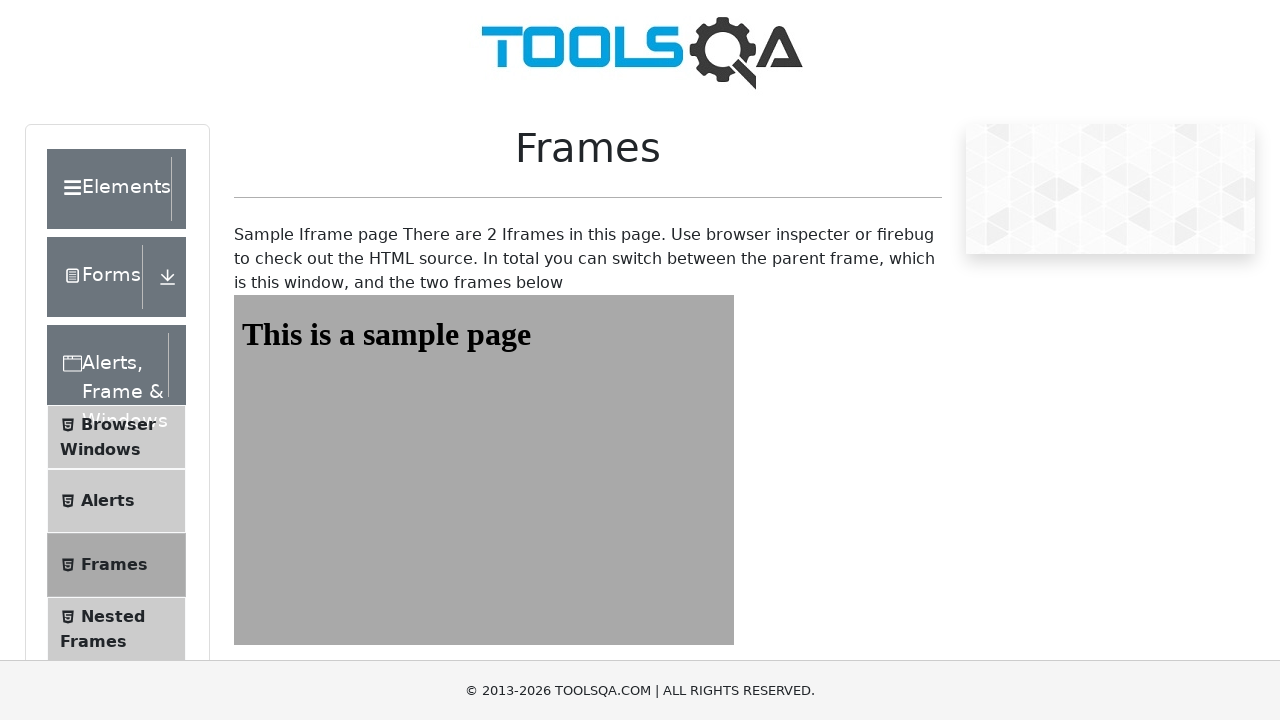

Located second iframe with ID 'frame2'
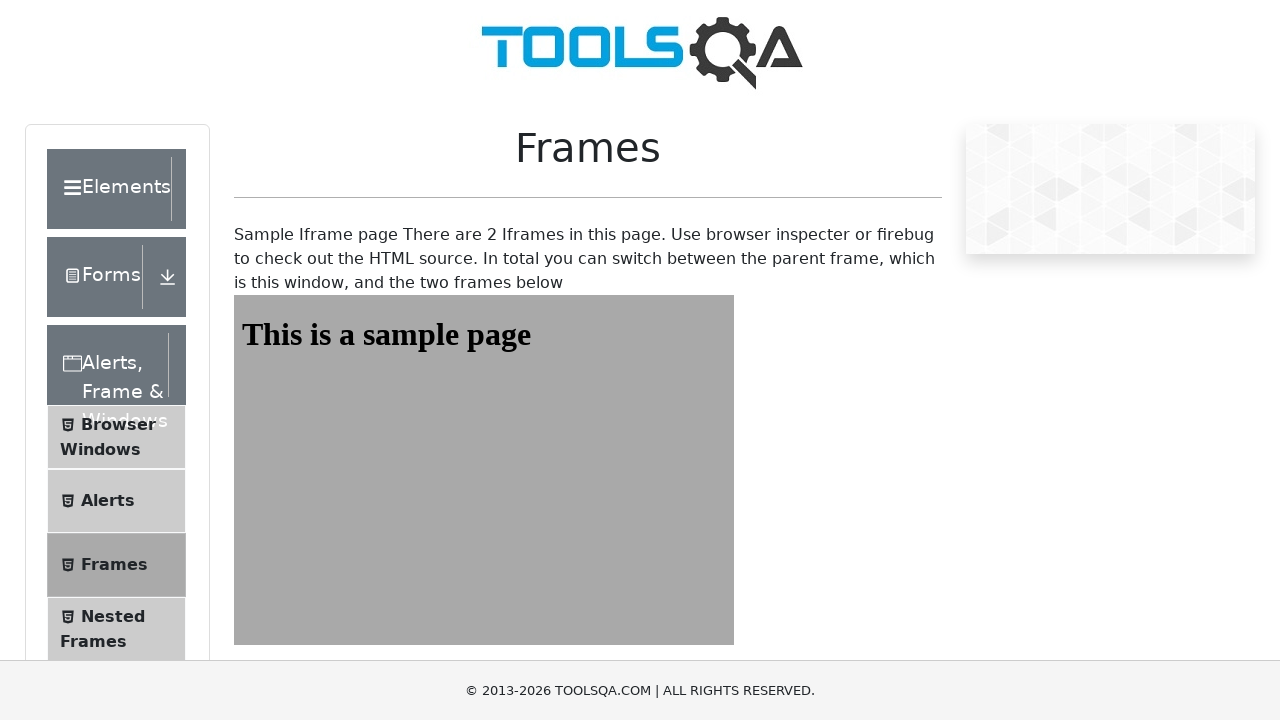

Extracted text from second frame: 'This is a sample page'
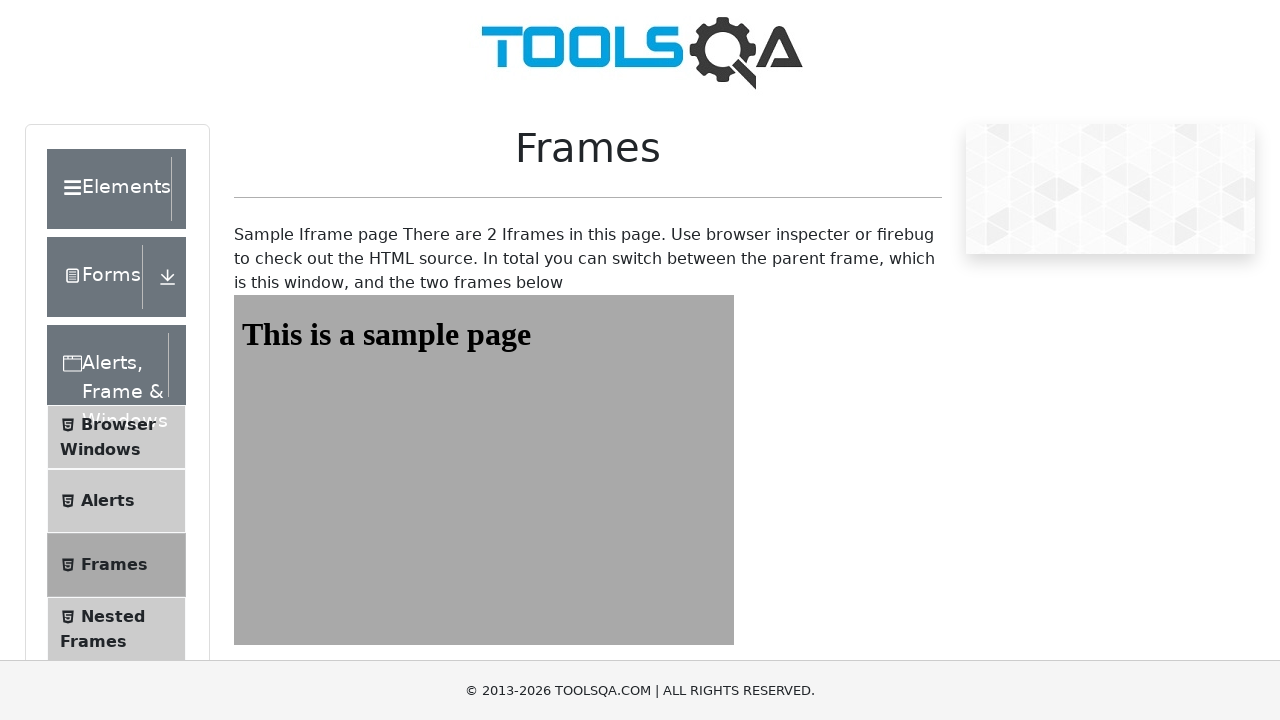

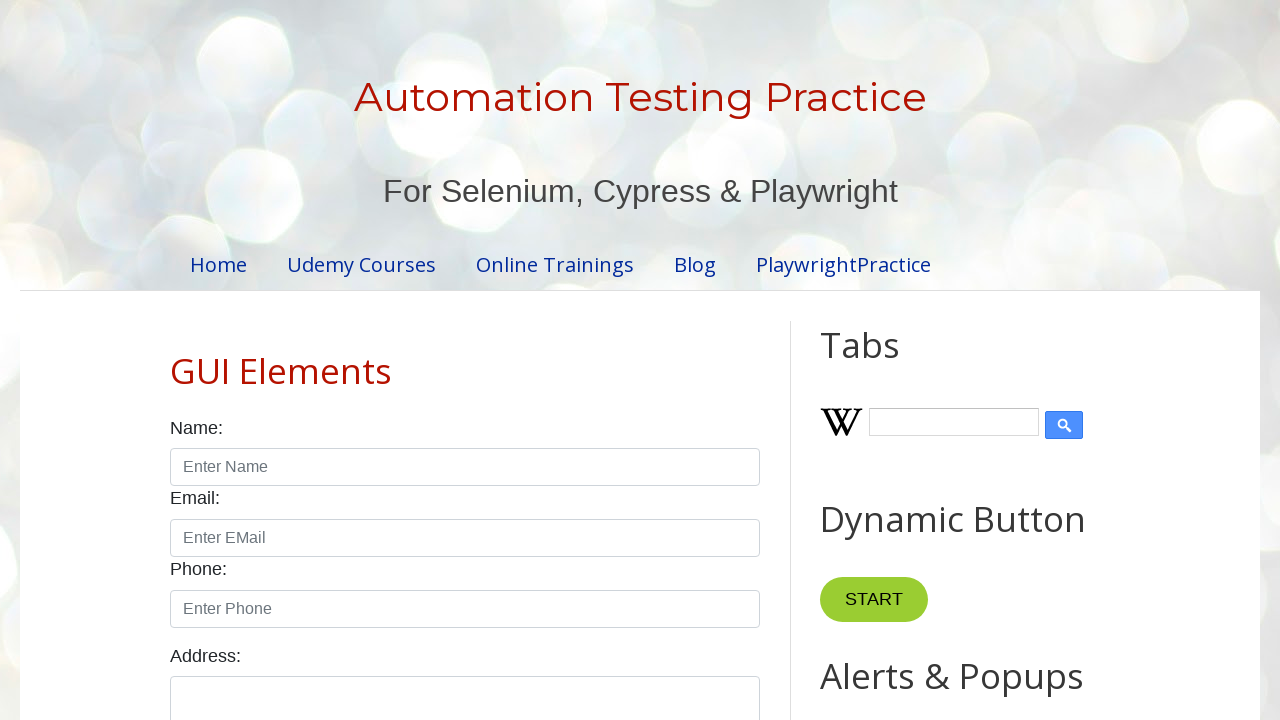